Tests jQuery UI drag and drop functionality by navigating to the droppable demo and performing a drag and drop action between two elements

Starting URL: http://jqueryui.com/

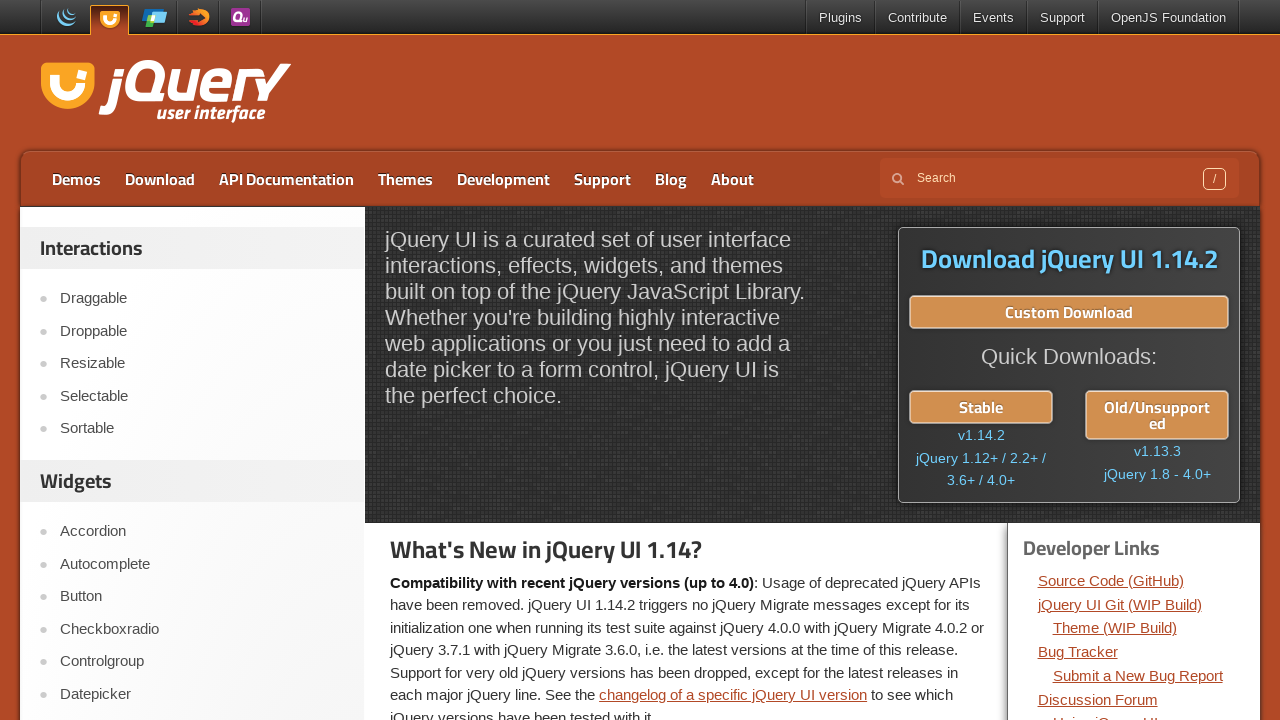

Clicked on the Droppable link in the sidebar at (202, 331) on xpath=//*[@id='sidebar']/aside[1]/ul/li[2]/a
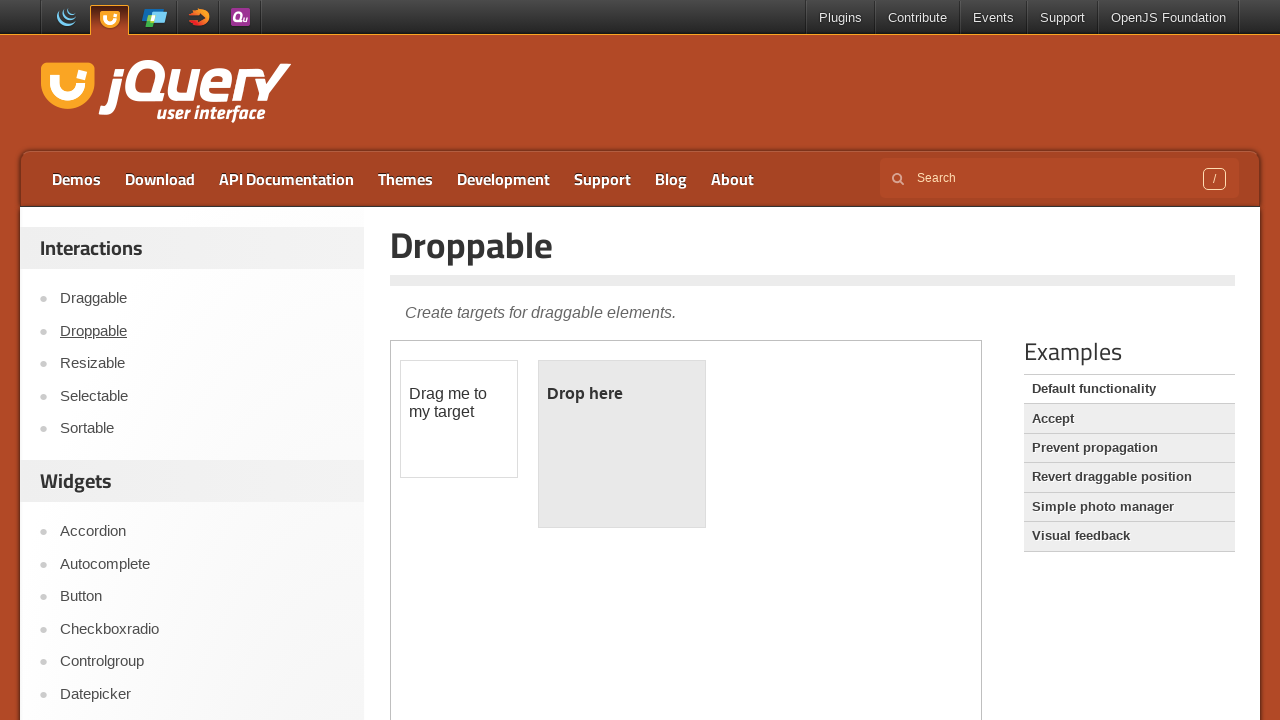

Waited for the demo to load
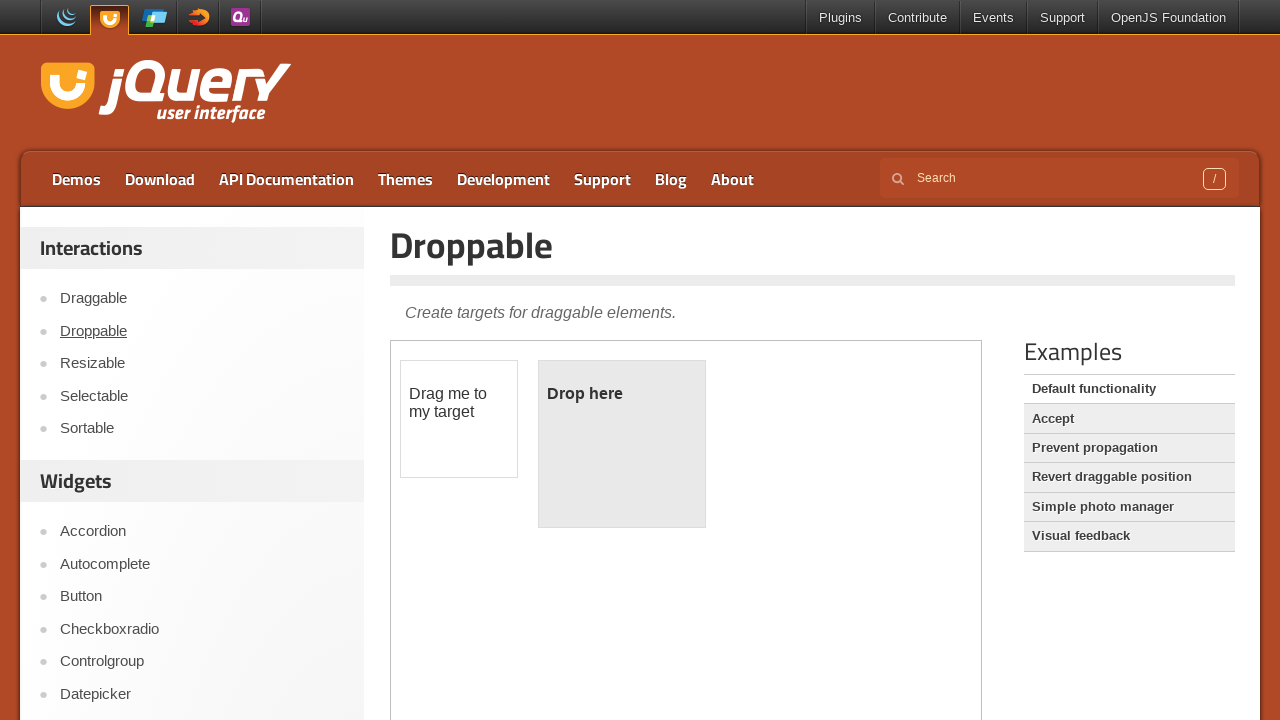

Located the demo iframe
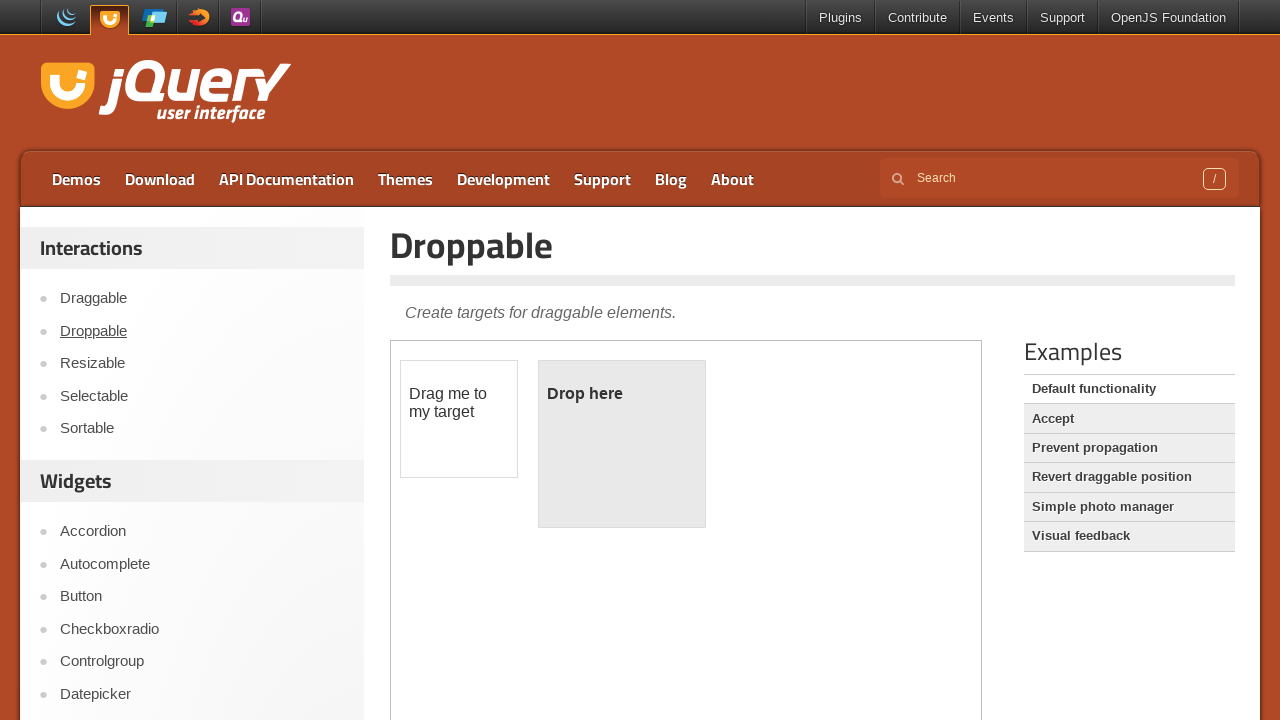

Located the draggable element
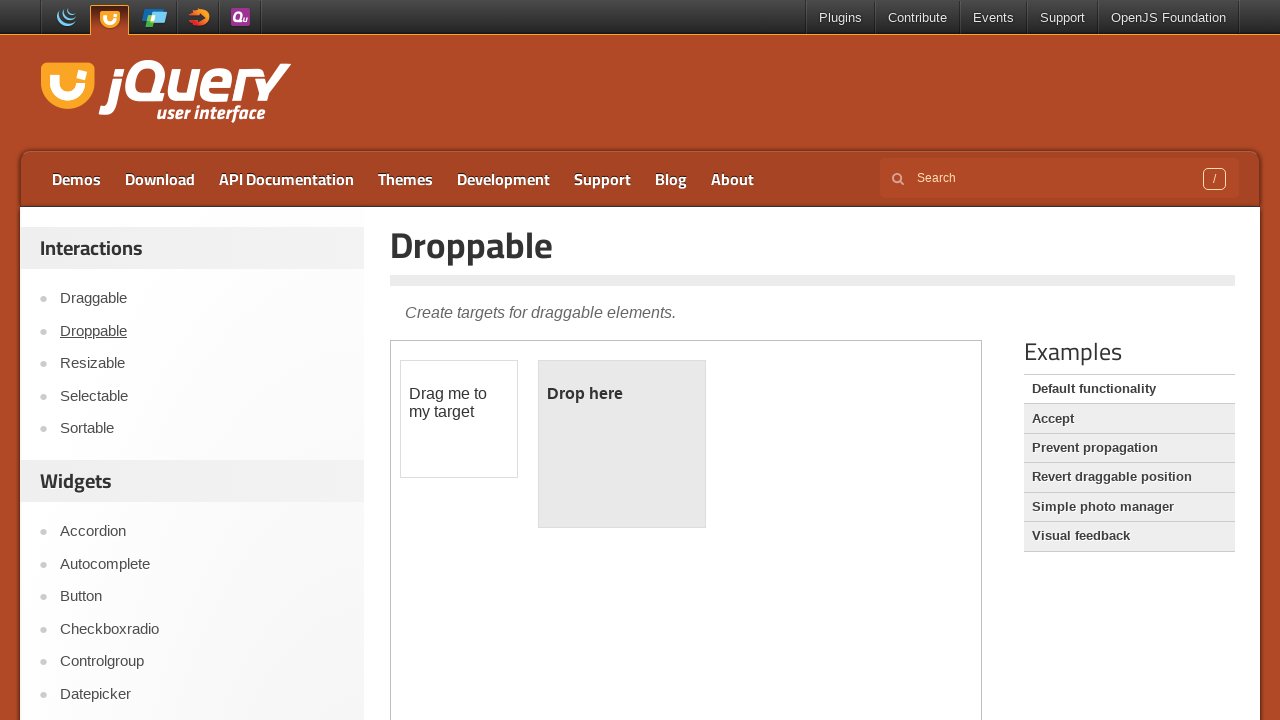

Located the droppable target element
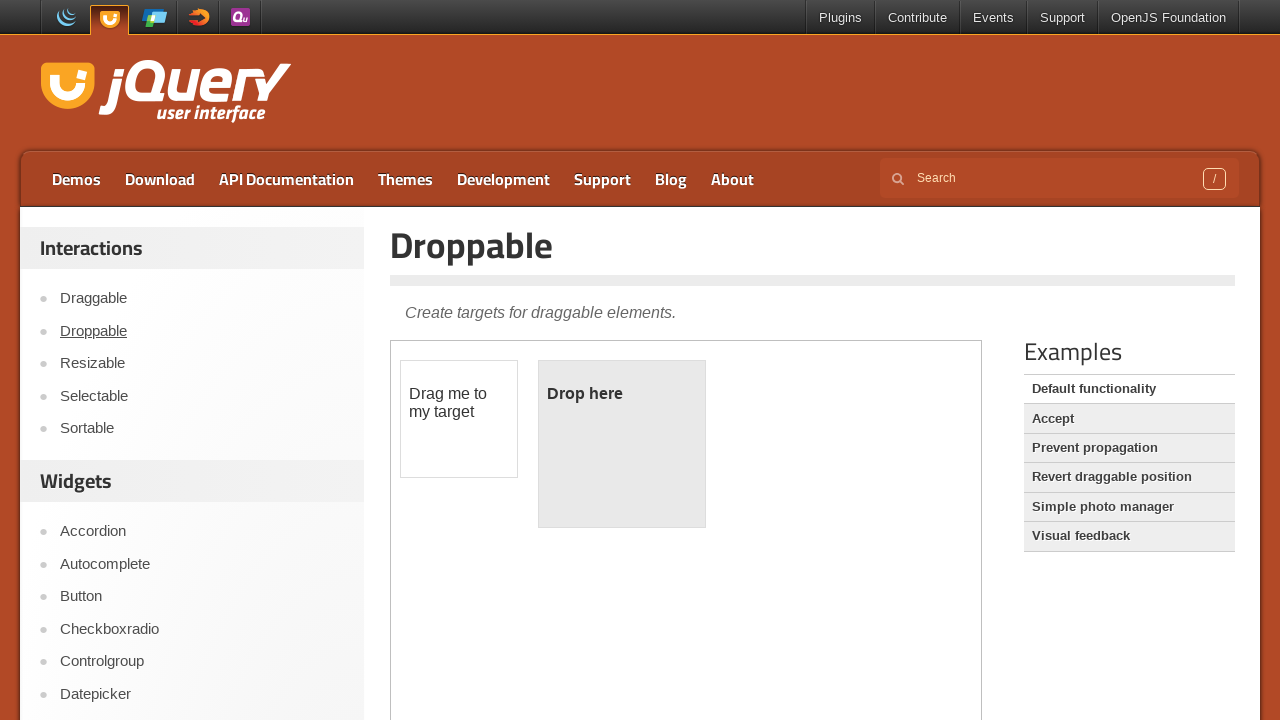

Performed drag and drop action from draggable to droppable element at (622, 444)
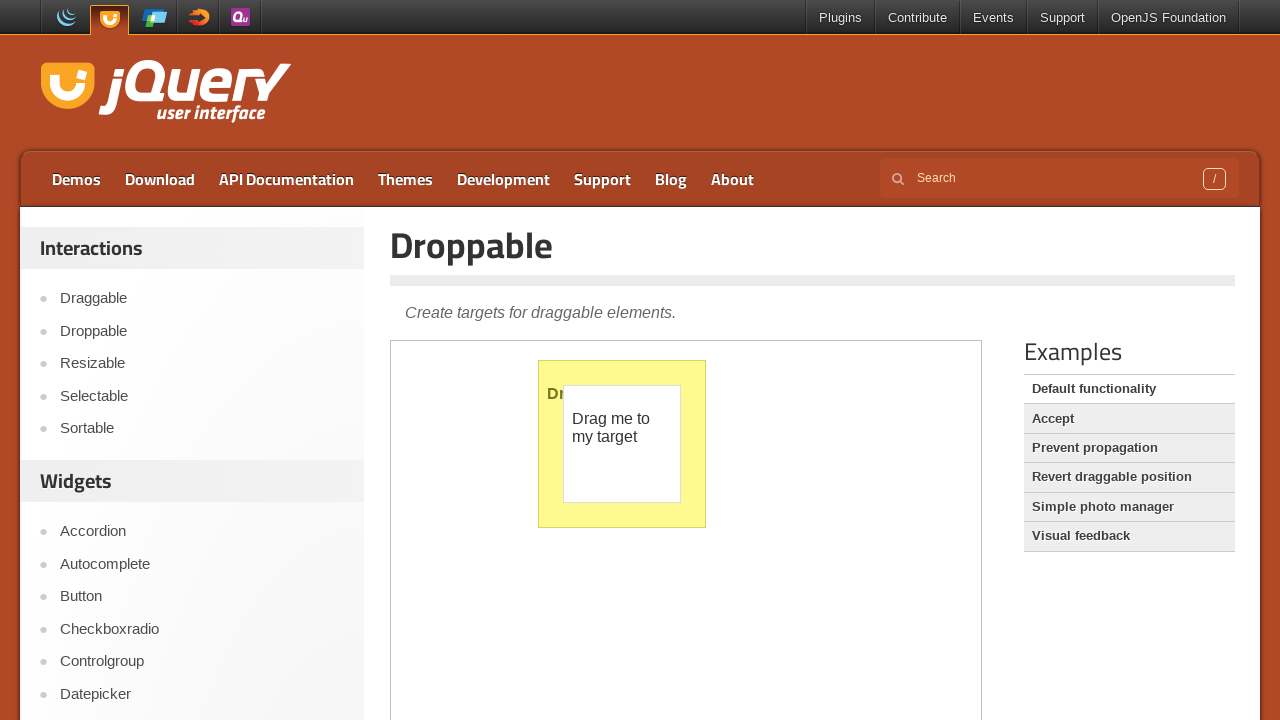

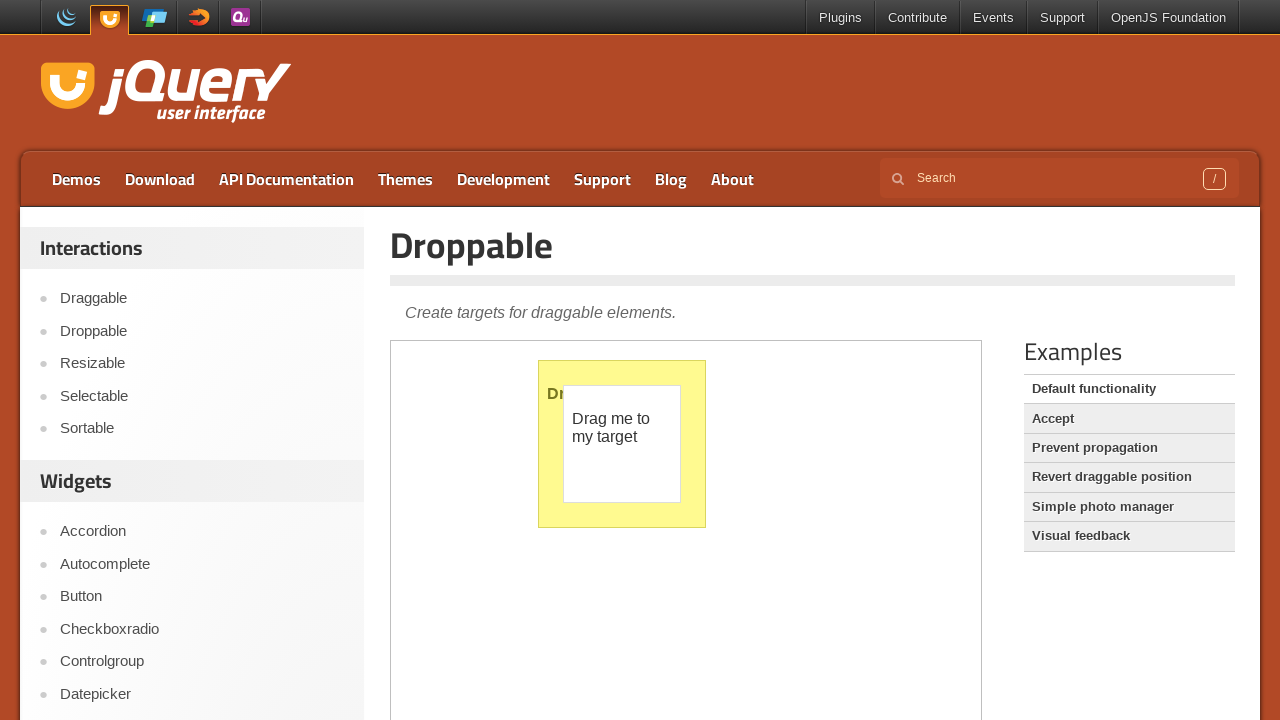